Tests iframe handling by switching to a single iframe and entering text into an input field within the iframe

Starting URL: https://demo.automationtesting.in/Frames.html

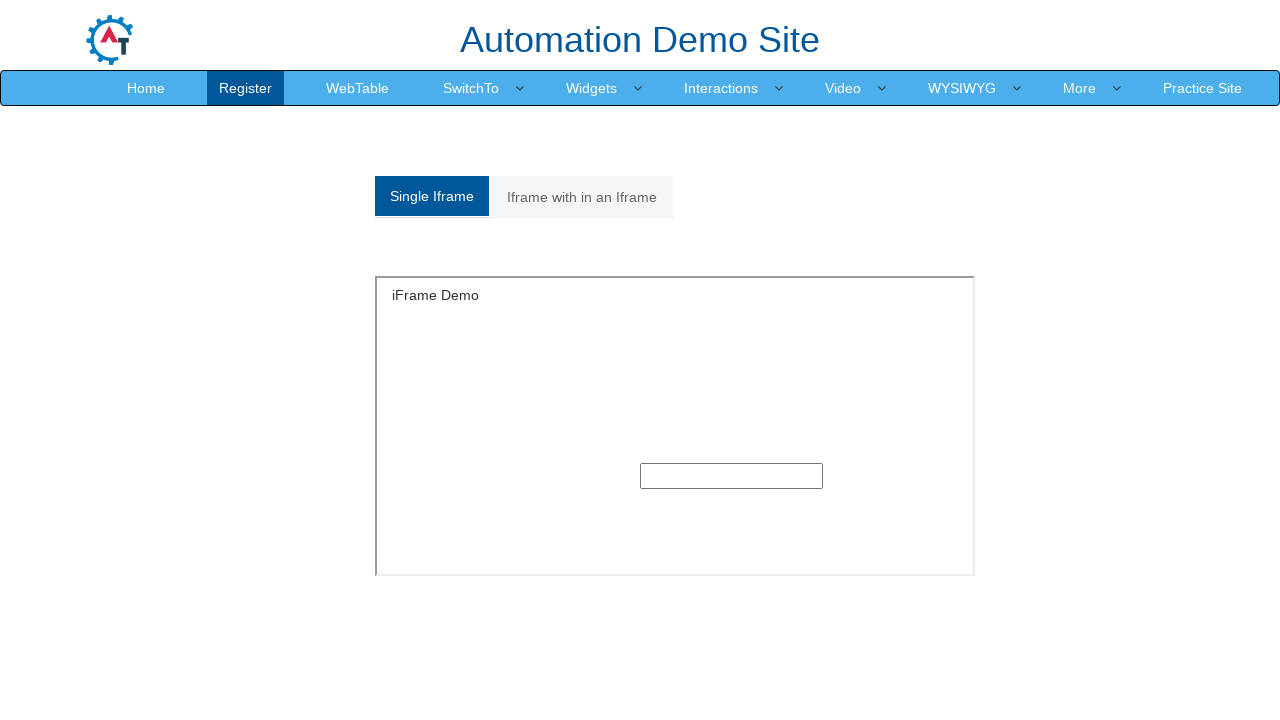

Located iframe with name 'SingleFrame'
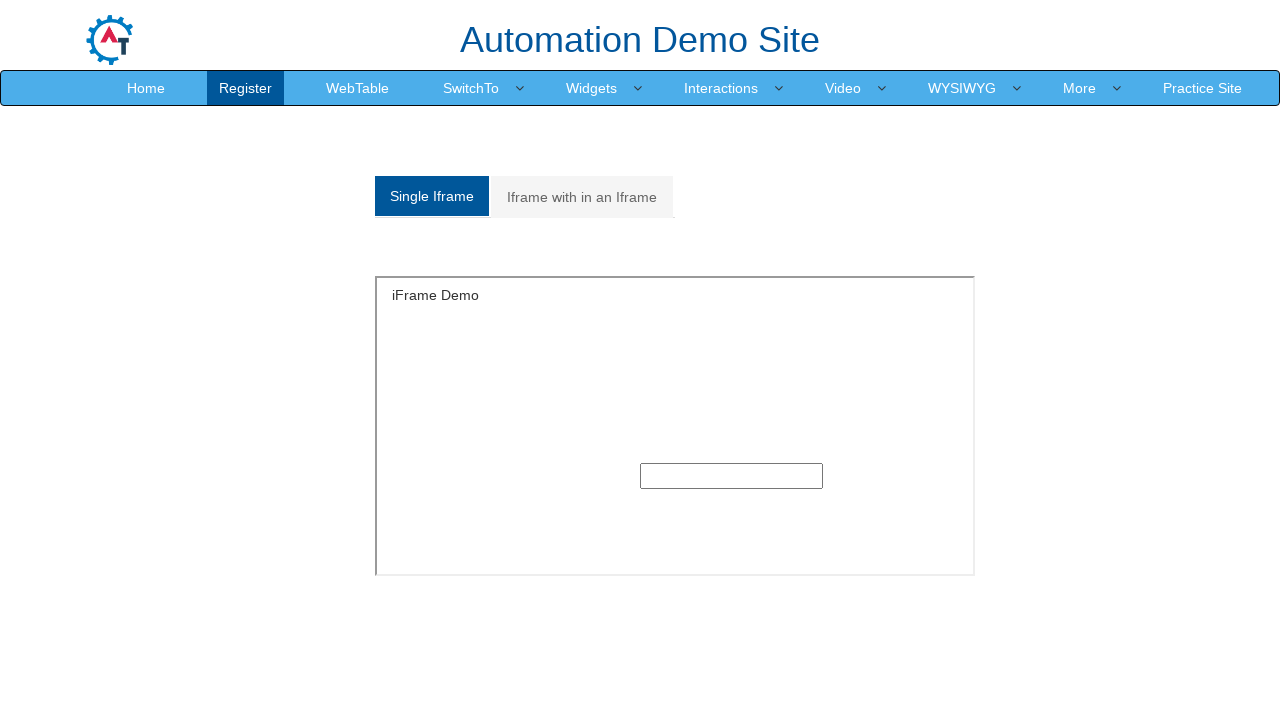

Filled input field inside iframe with text 'priya' on iframe[name='SingleFrame'] >> internal:control=enter-frame >> input >> nth=0
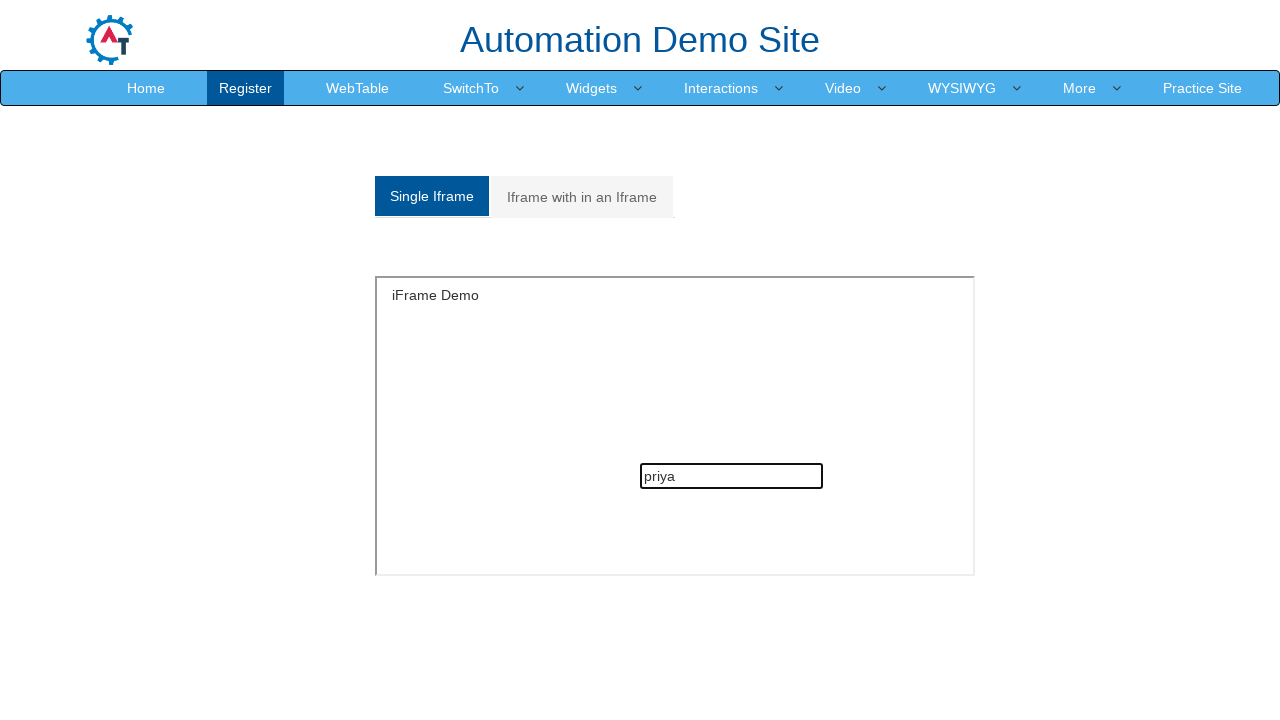

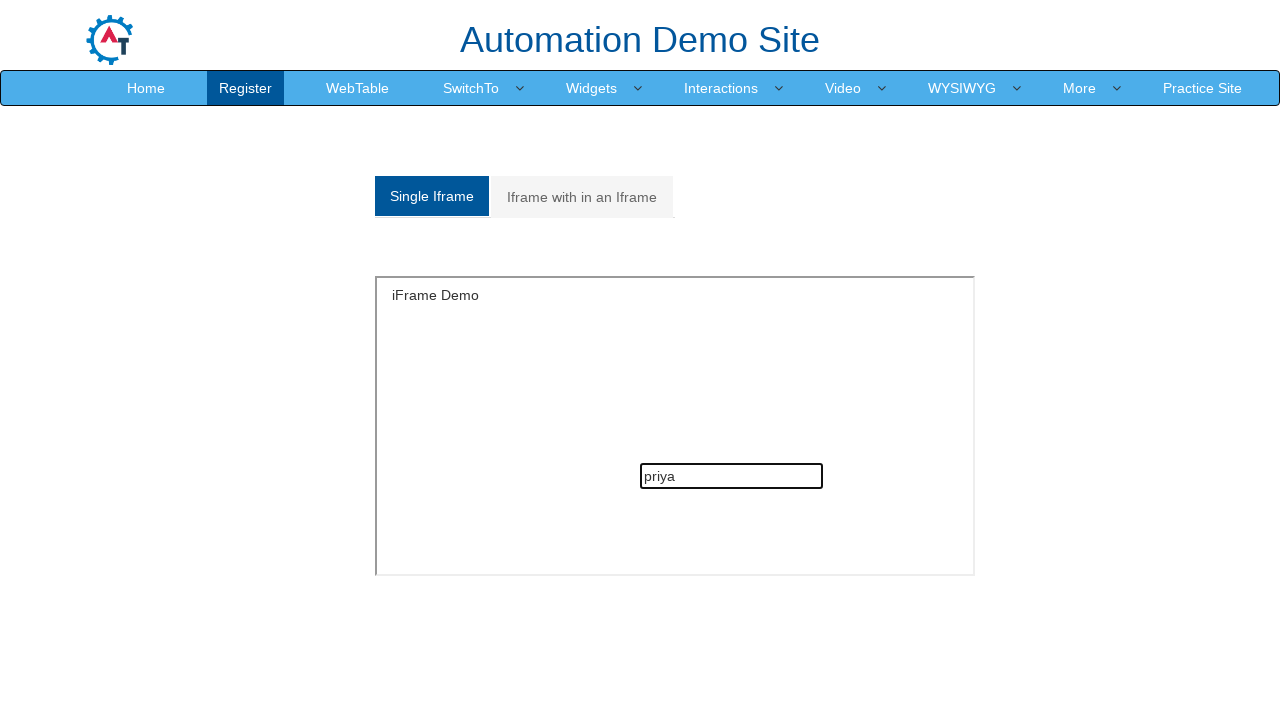